Tests completing a web form with all fields including name, job title, education radio button, gender checkbox, experience dropdown, datepicker, and form submission

Starting URL: https://formy-project.herokuapp.com/form

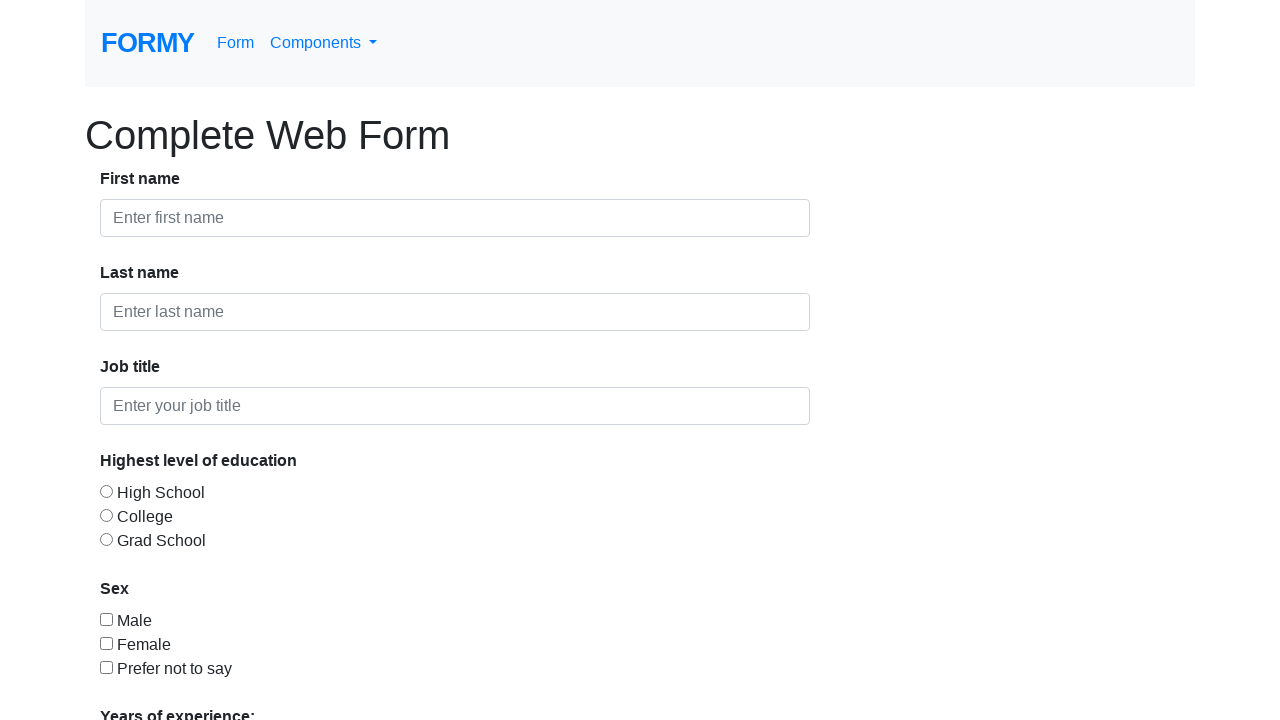

Filled first name field with 'Don' on #first-name
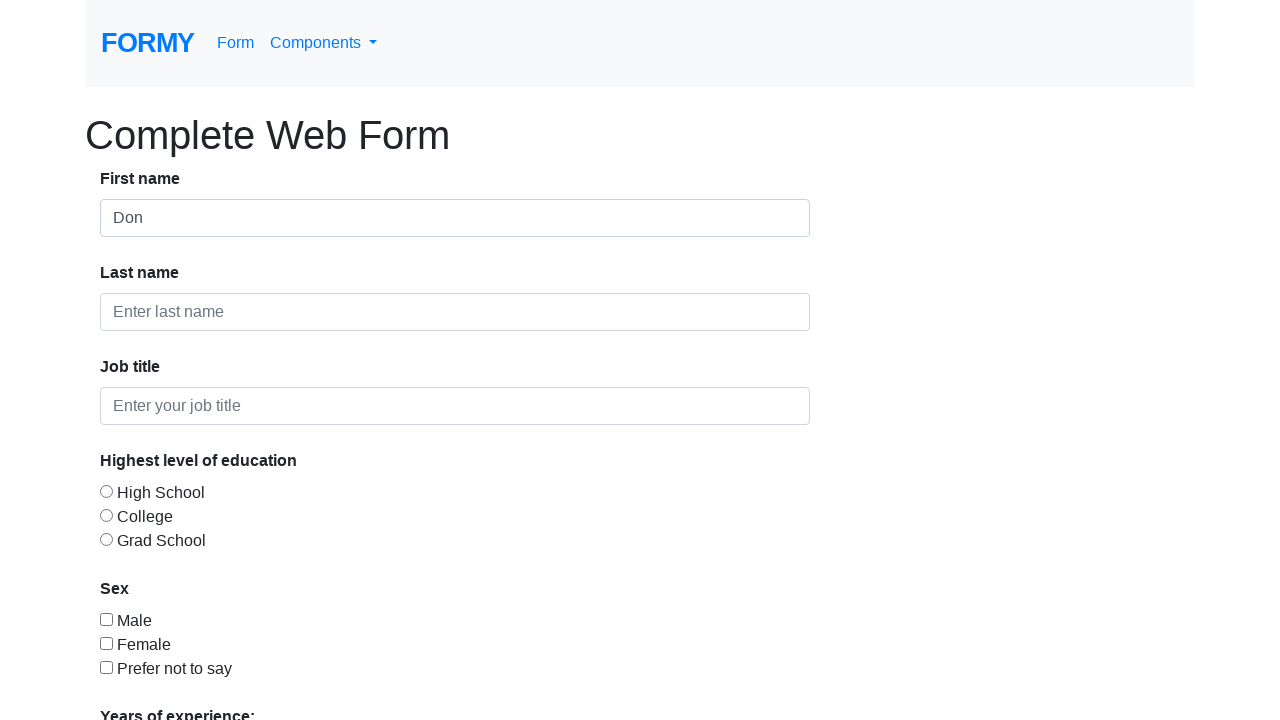

Filled last name field with 'Red' on #last-name
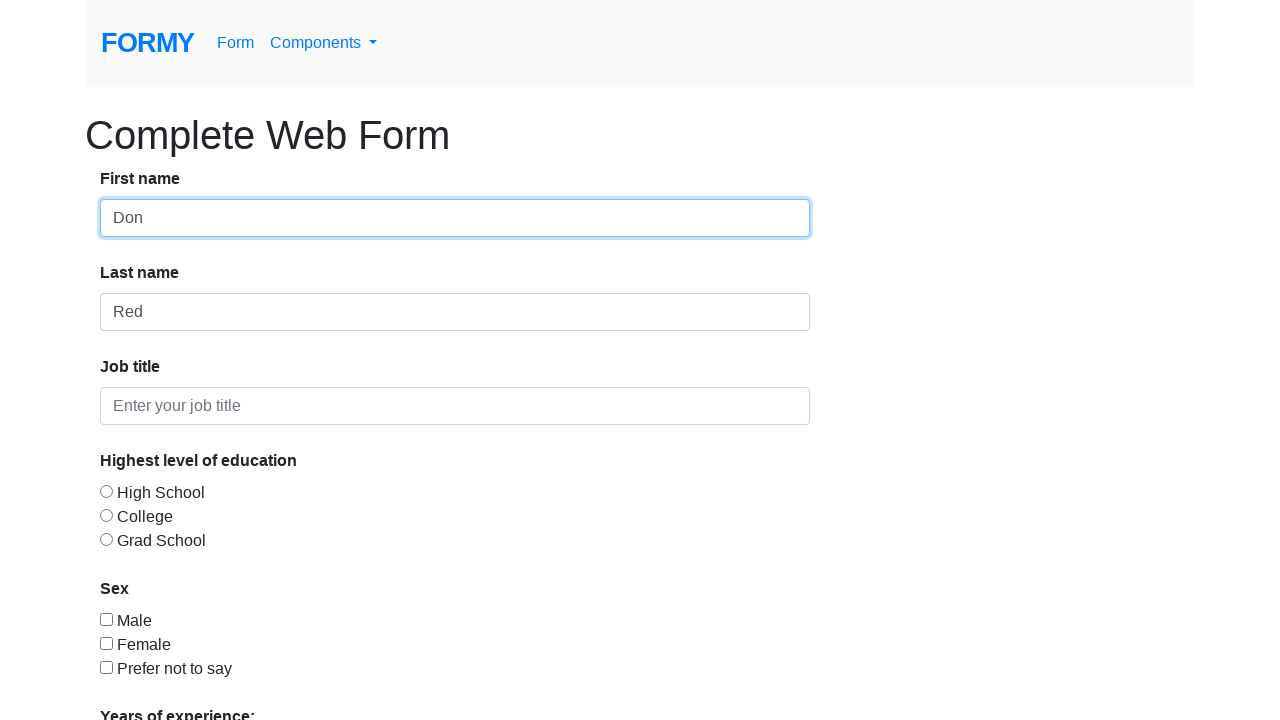

Filled job title field with 'QA' on #job-title
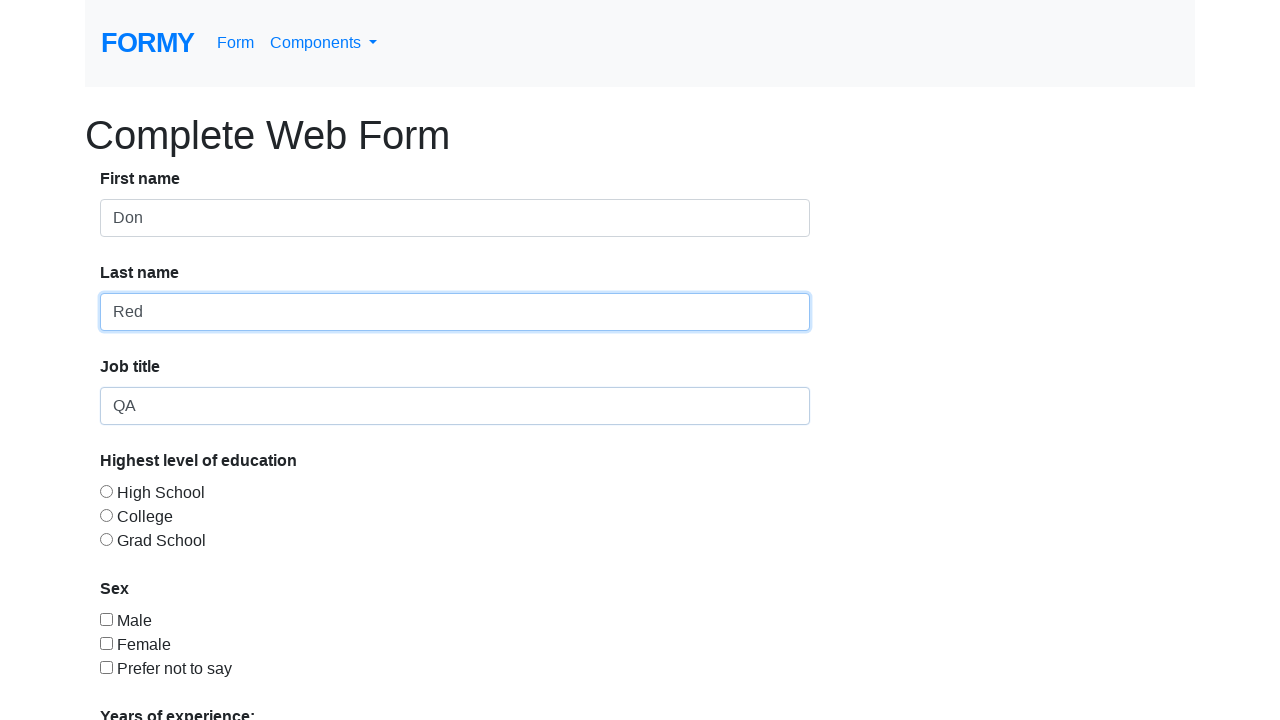

Selected college education radio button at (106, 515) on #radio-button-2
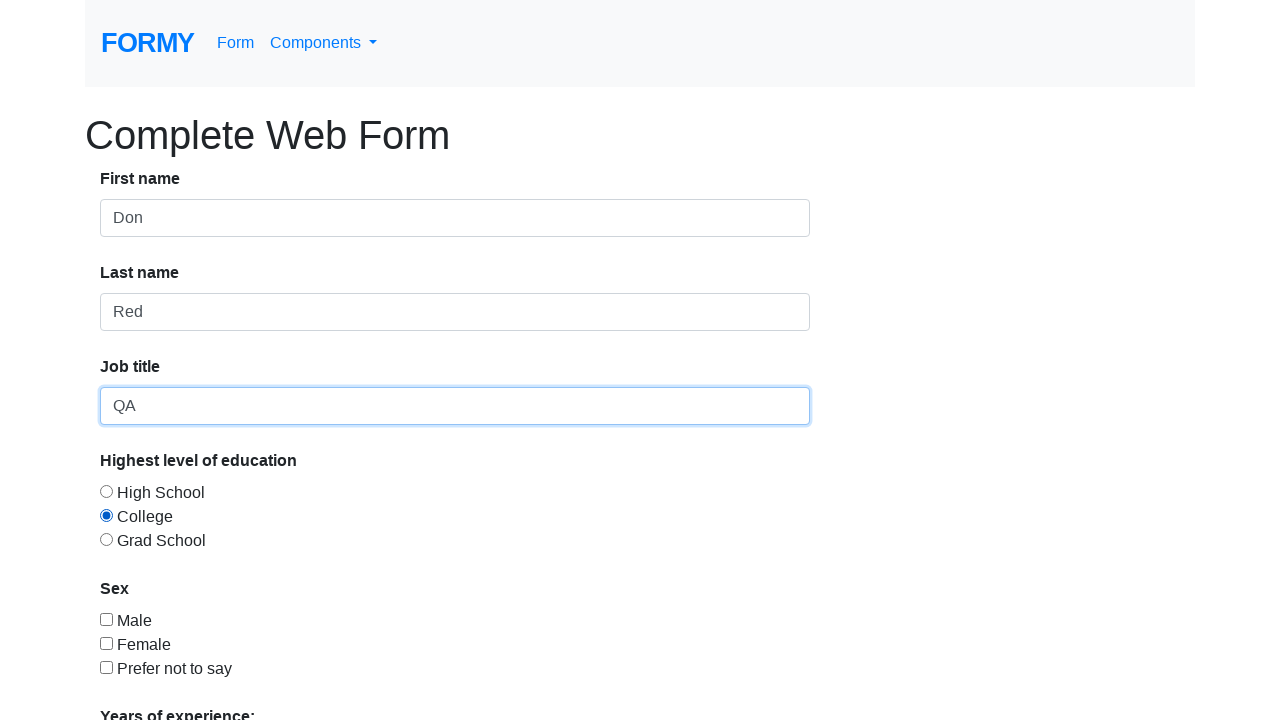

Checked male gender checkbox at (106, 619) on input[type='checkbox'][value='checkbox-1']
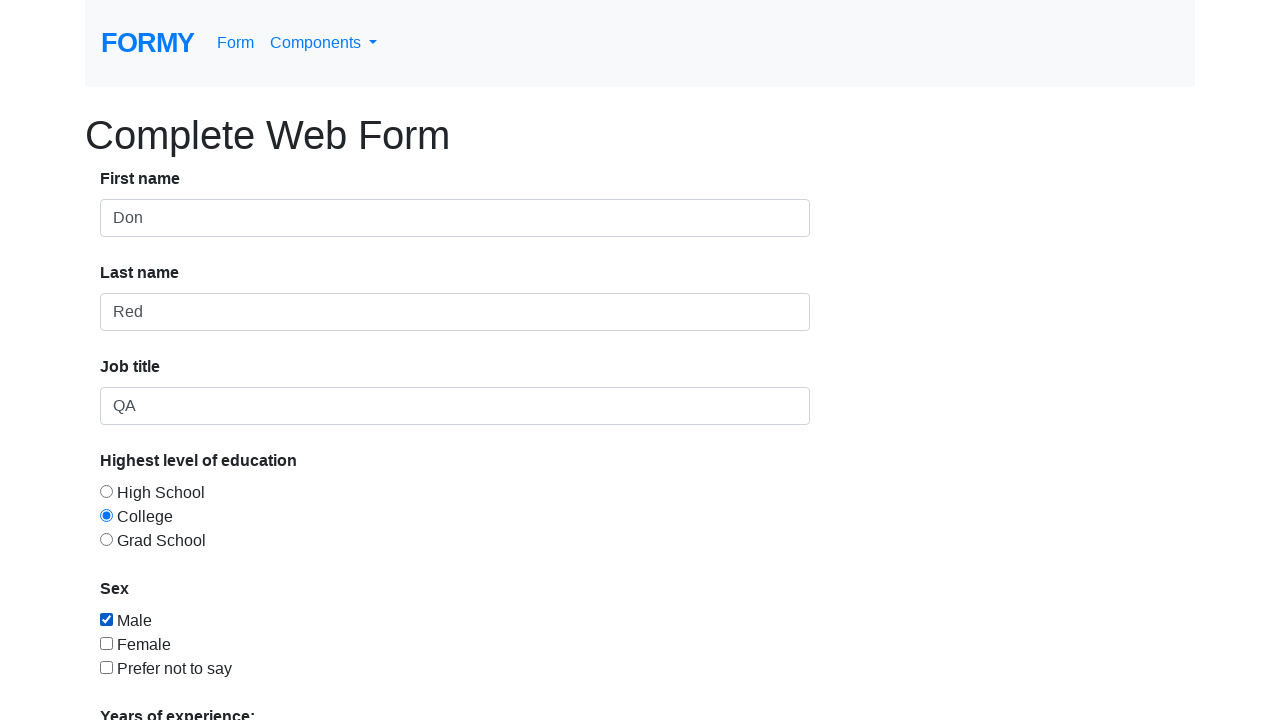

Clicked experience dropdown to open select menu at (270, 519) on #select-menu
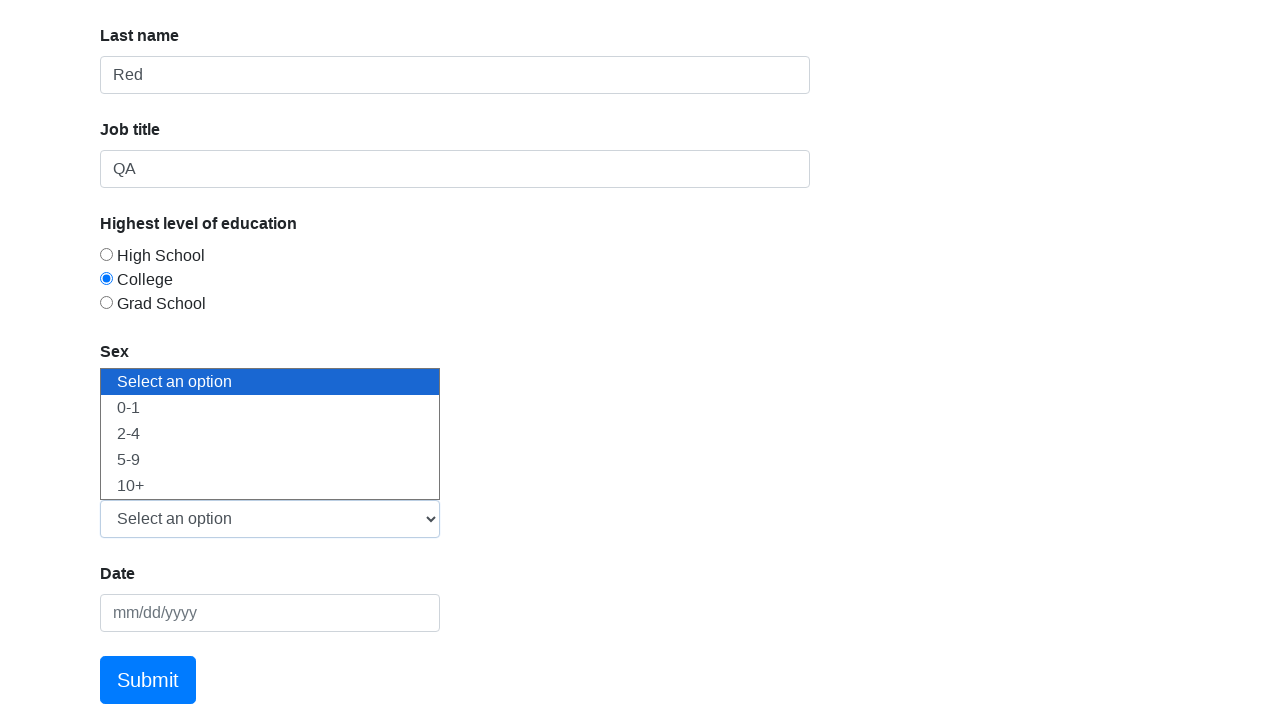

Selected experience option from dropdown on #select-menu
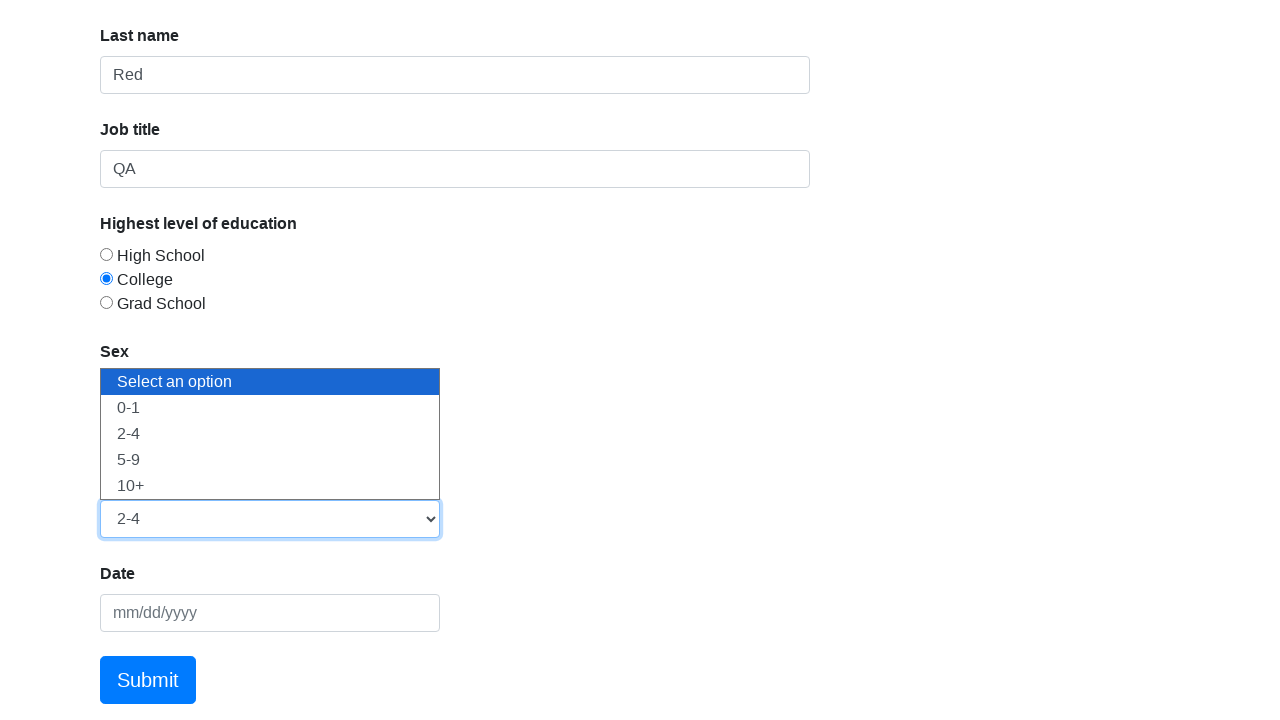

Clicked datepicker to open calendar at (270, 613) on #datepicker
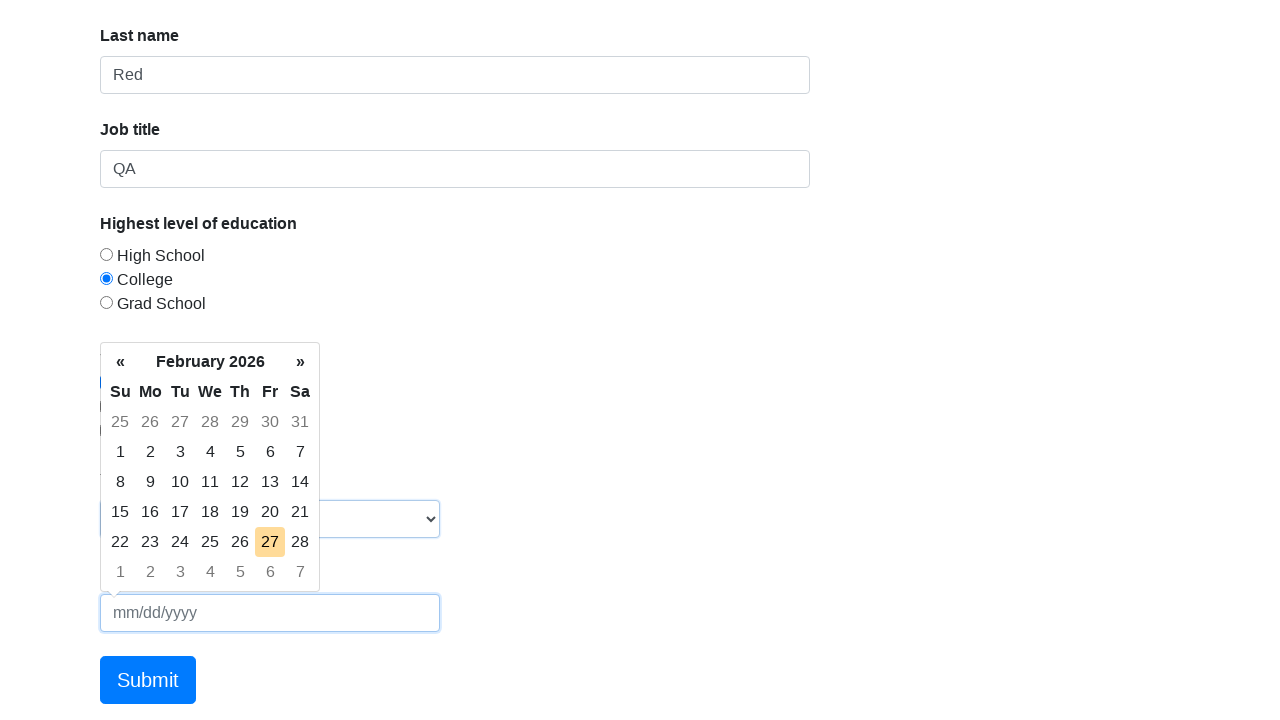

Selected today's date from datepicker at (270, 542) on td.today.day
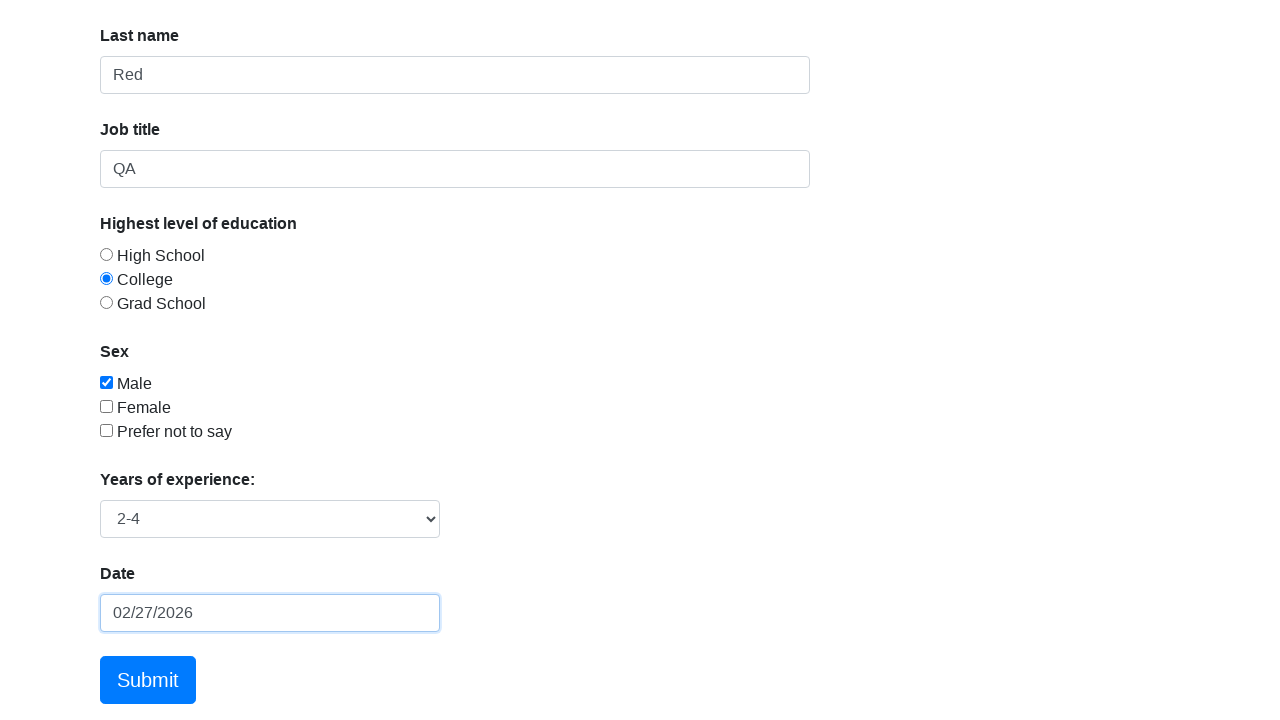

Clicked form submit button at (148, 680) on a[href='/thanks']
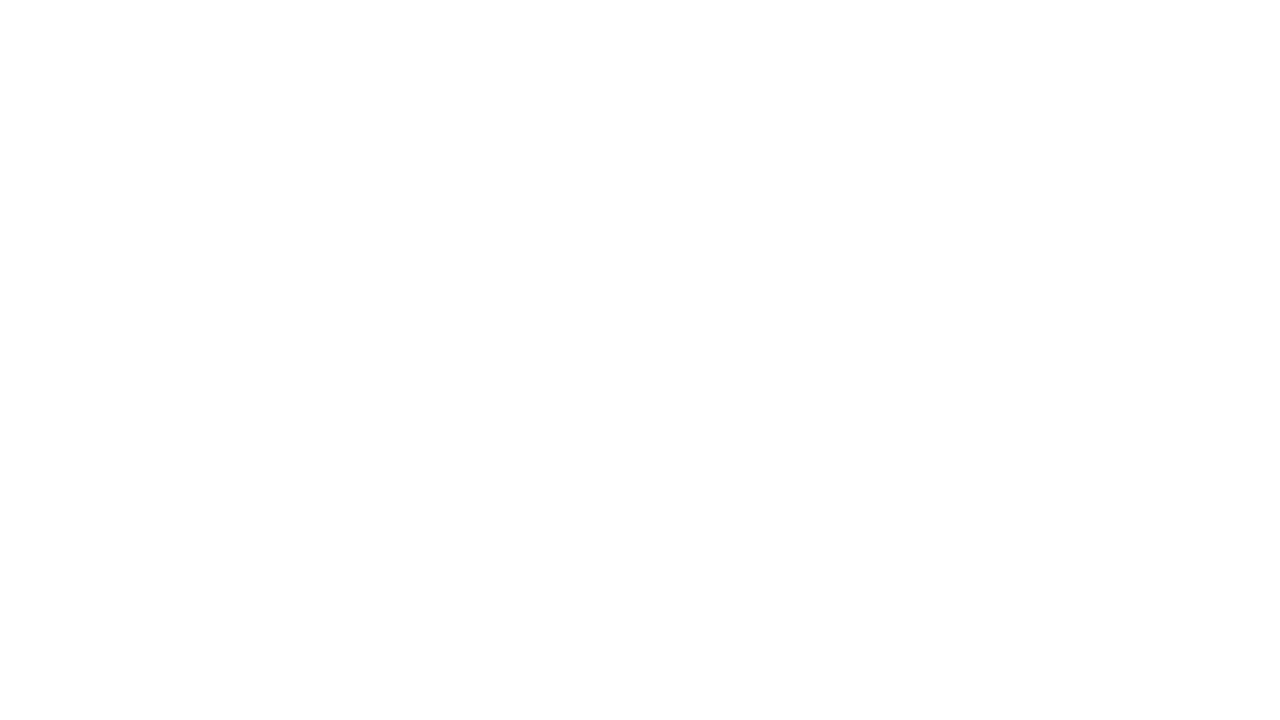

Form submission successful - success message displayed
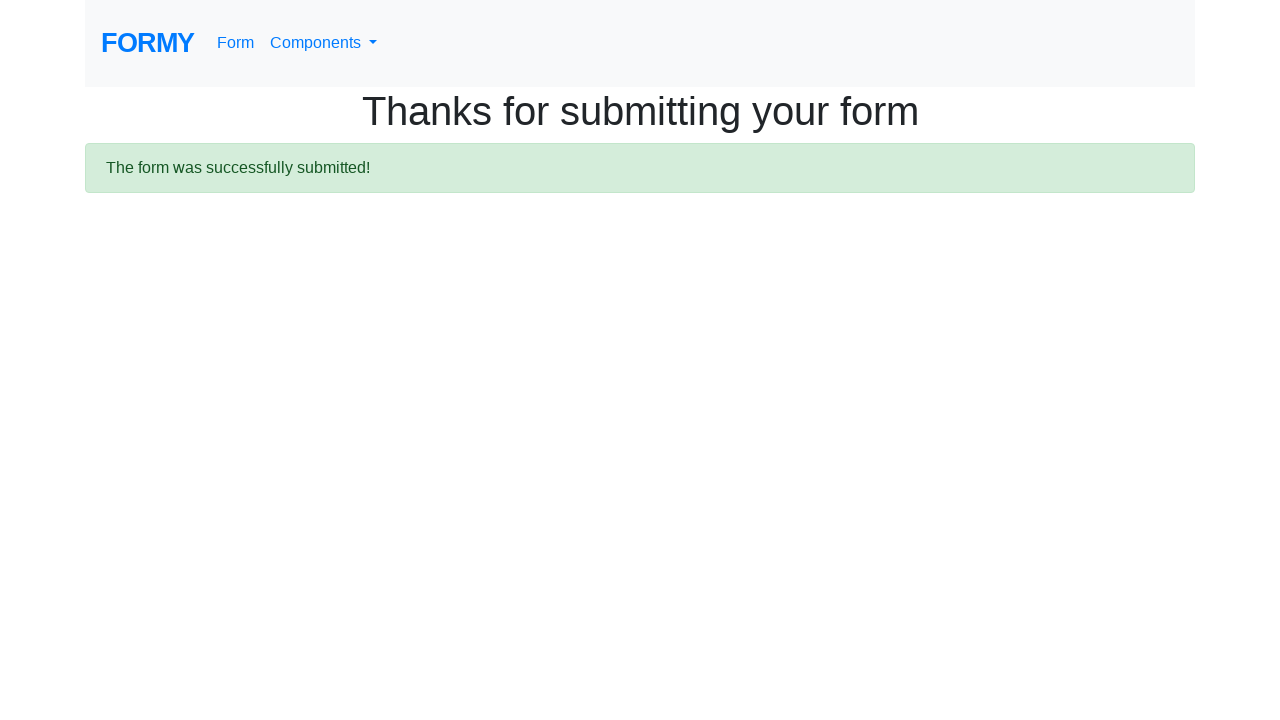

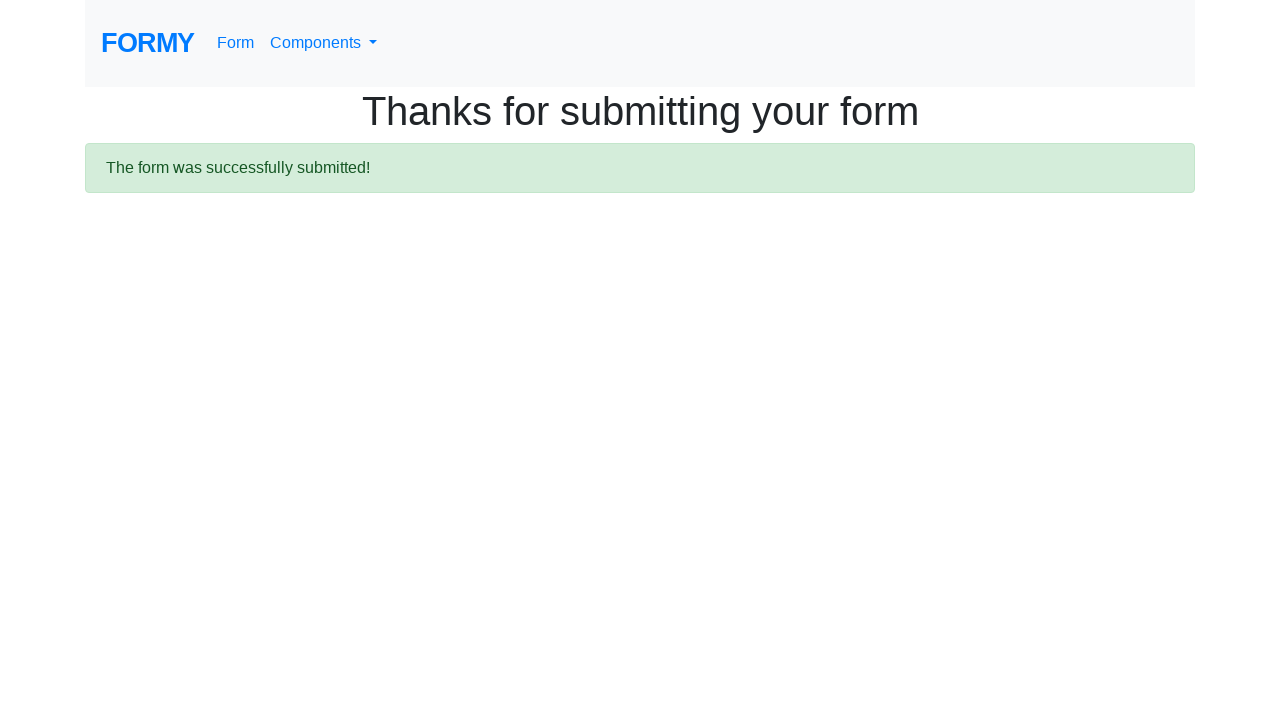